Tests a multi-level hover menu interaction by hovering over dropdown menus and clicking on a secondary action to verify navigation to a secondary page

Starting URL: https://crossbrowsertesting.github.io/hover-menu.html#

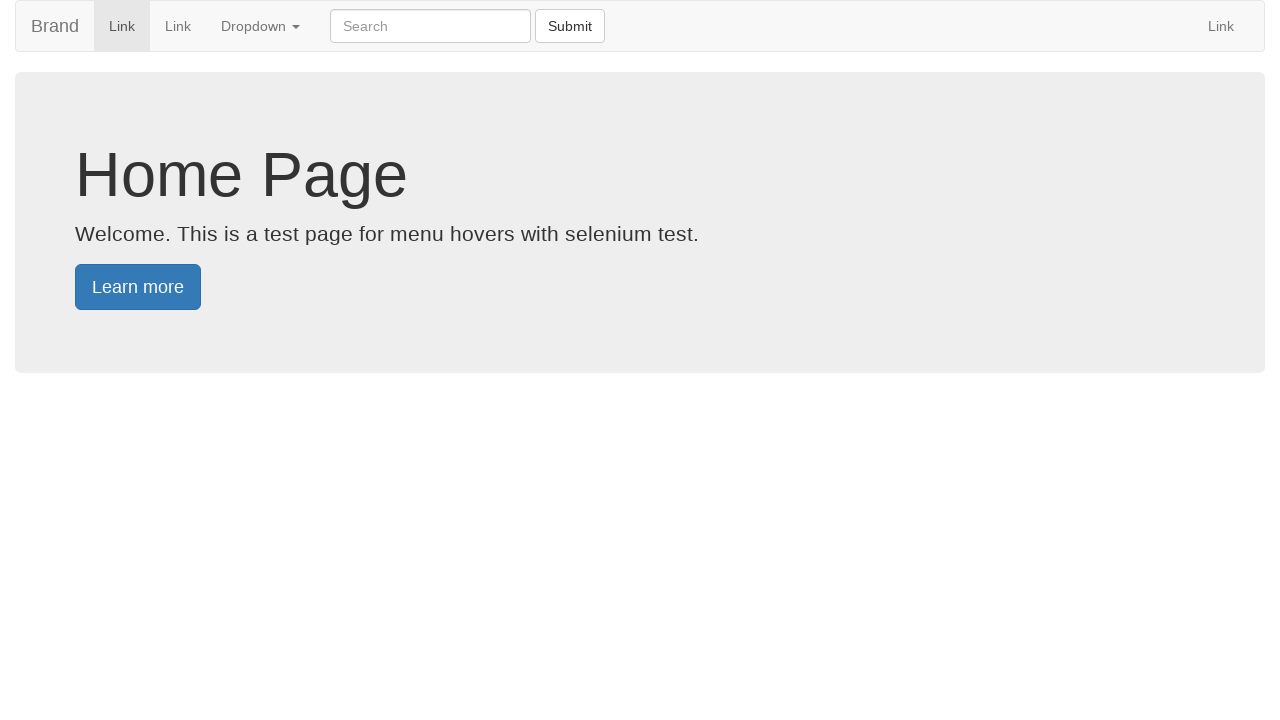

Hovered over the first dropdown menu at (260, 26) on (//a[@class='dropdown-toggle'])[1]
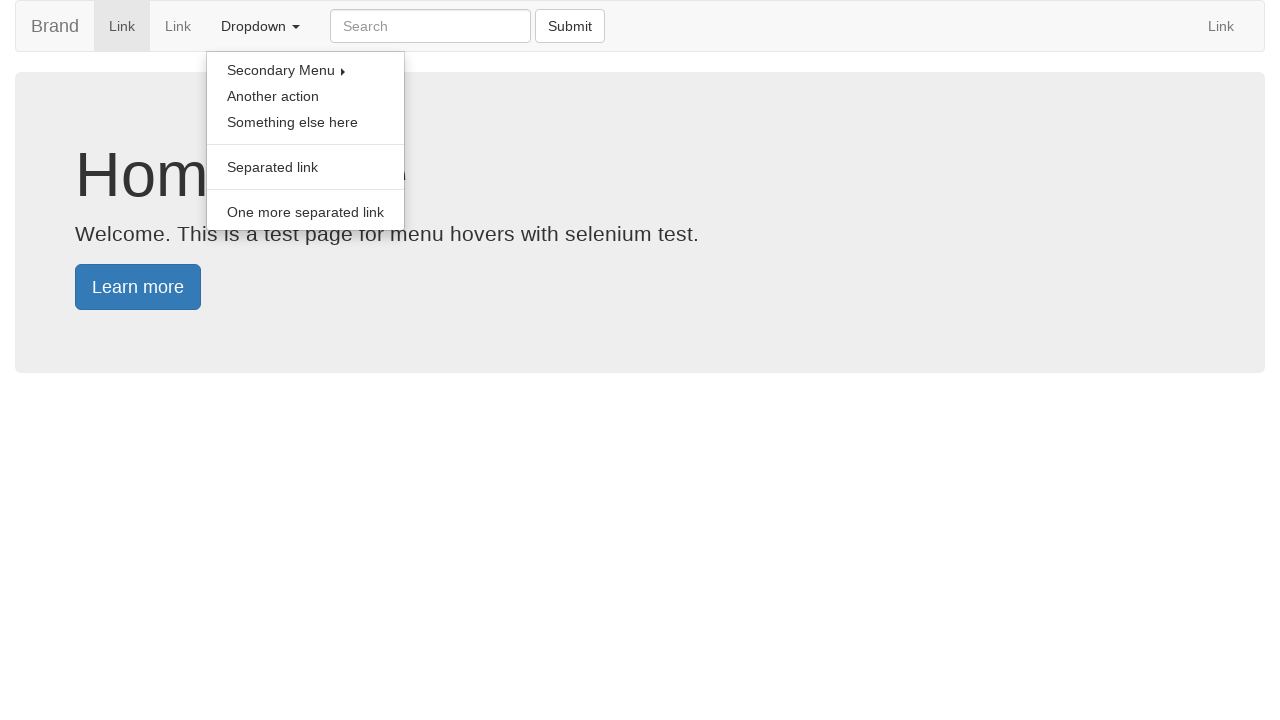

Hovered over the secondary dropdown menu at (306, 70) on .secondary-dropdown
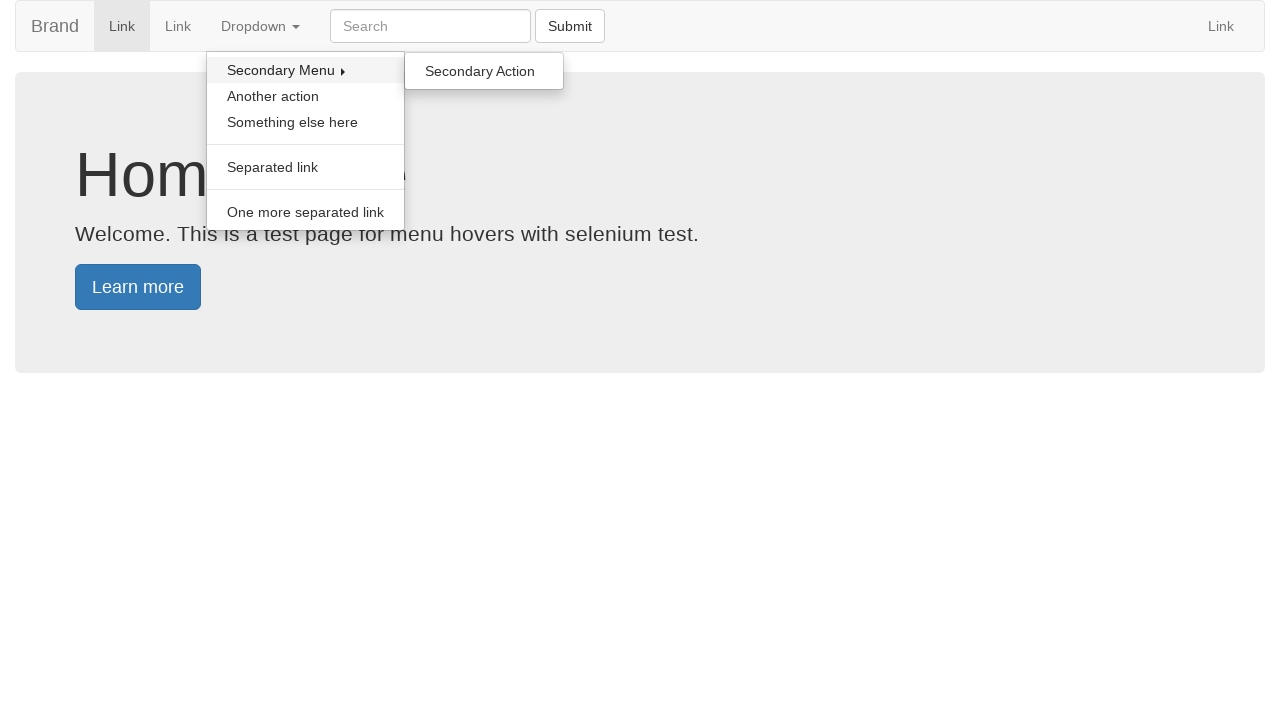

Secondary action button became visible
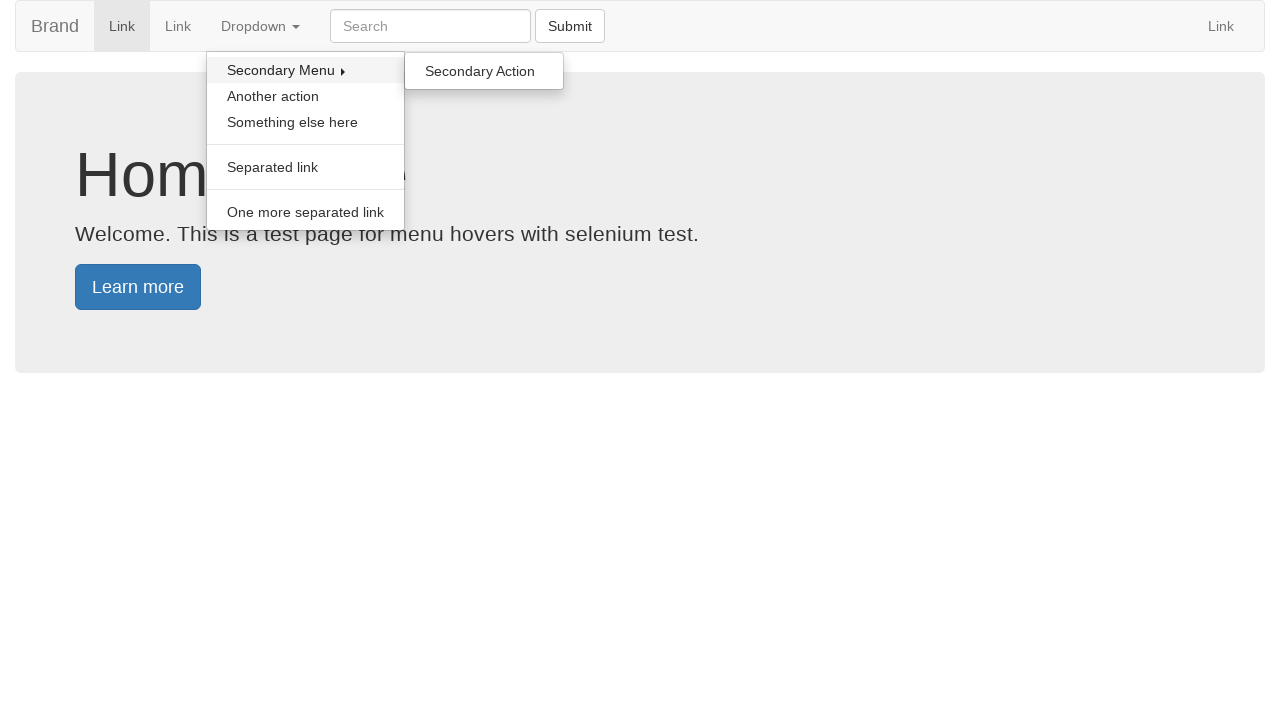

Clicked the secondary action button at (484, 71) on [onclick="handleSecondaryAction()"]
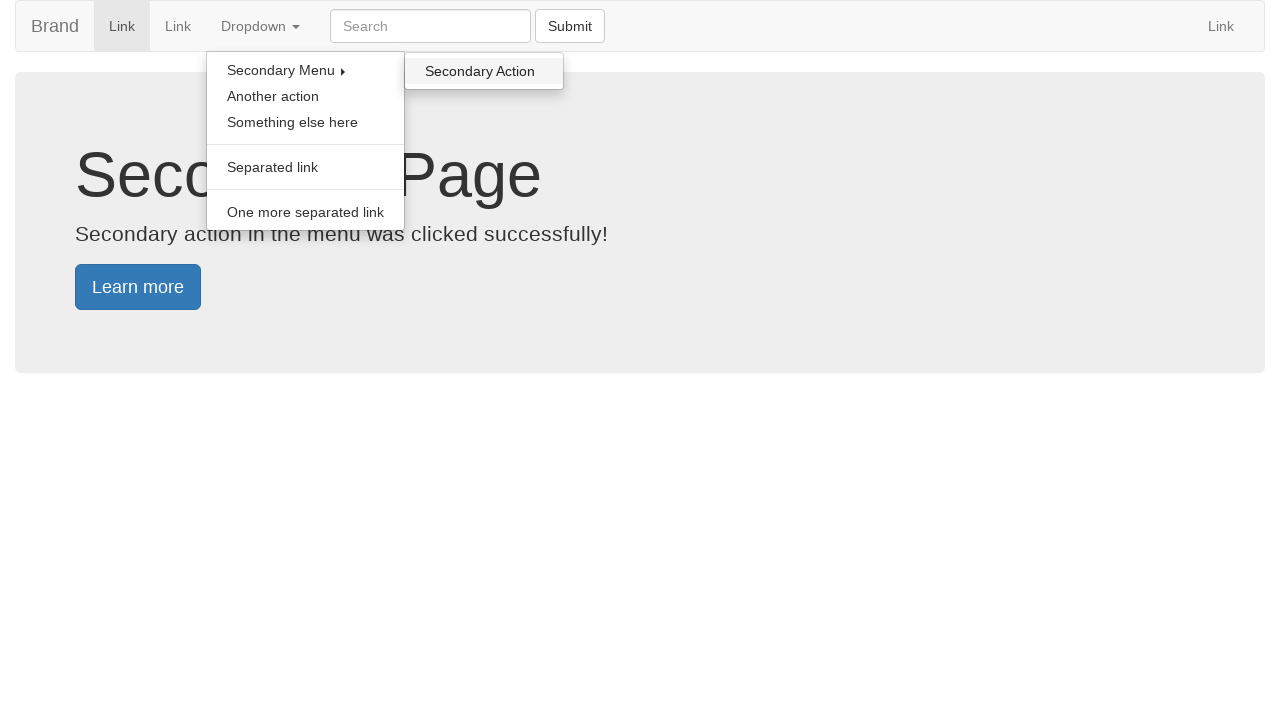

Verified navigation to secondary page - header text is 'Secondary Page'
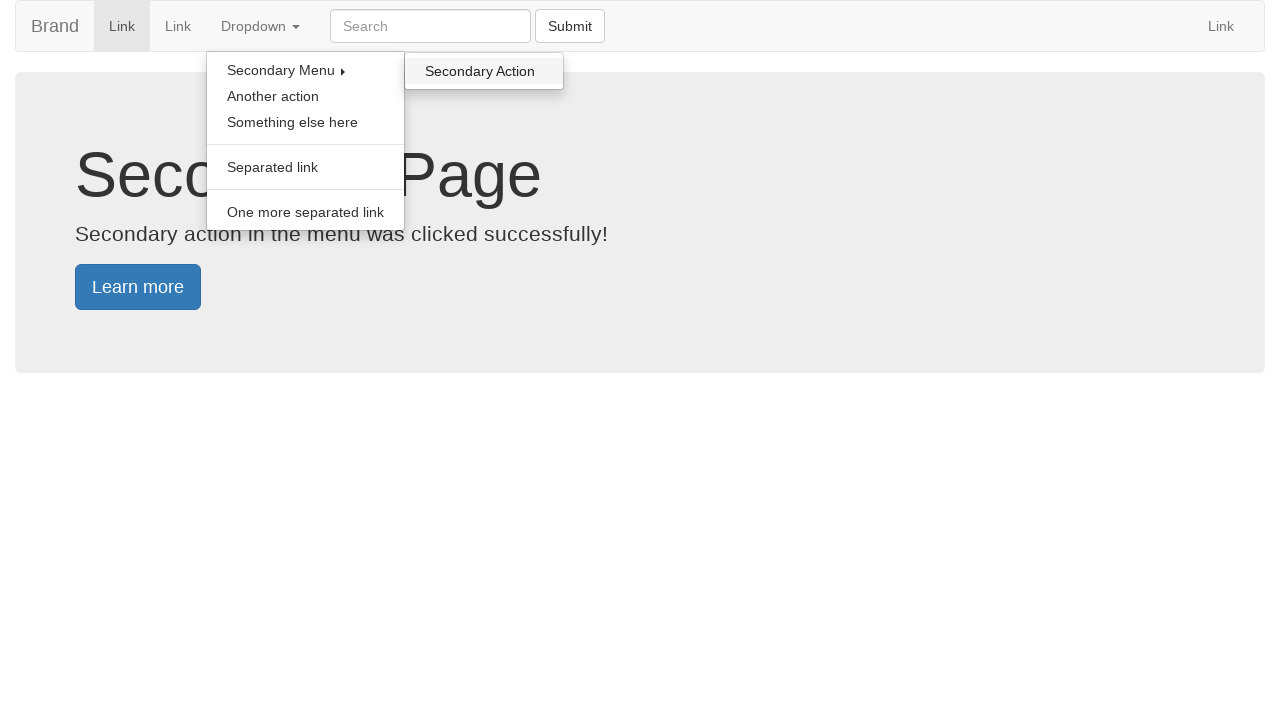

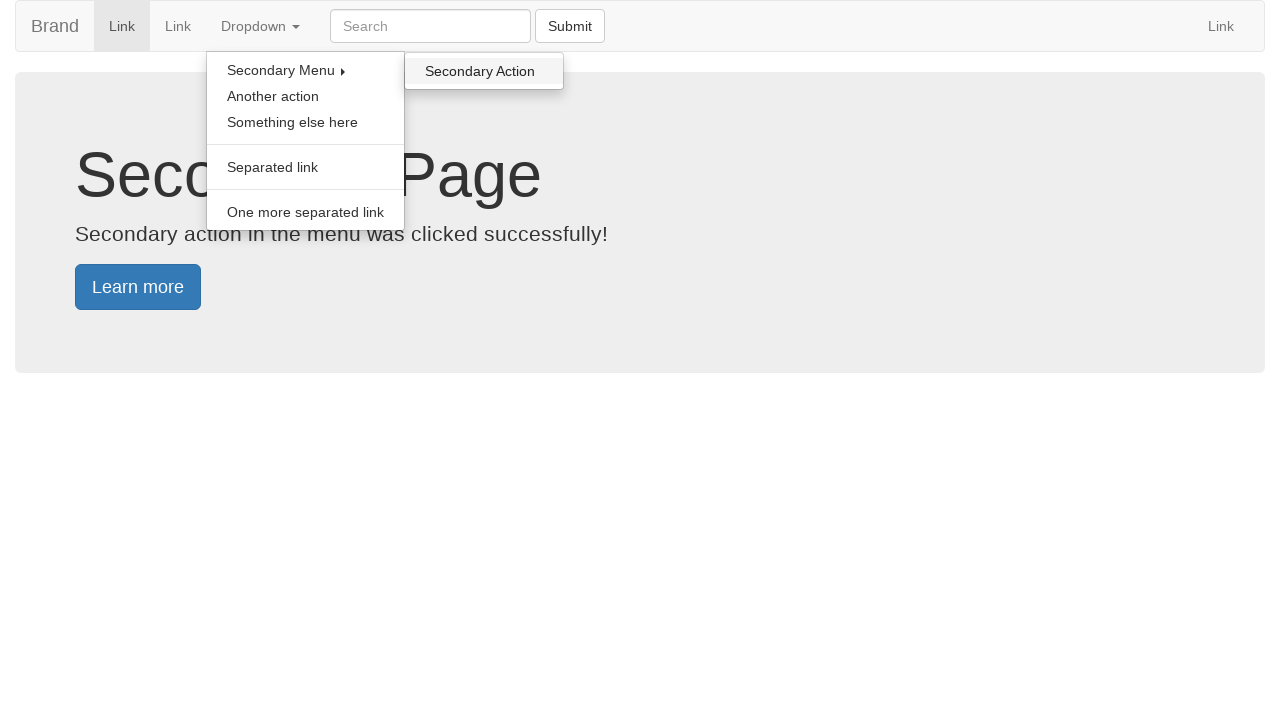